Tests form interactions including selecting specific checkboxes and radio buttons, and validates element visibility toggle functionality

Starting URL: https://rahulshettyacademy.com/AutomationPractice/

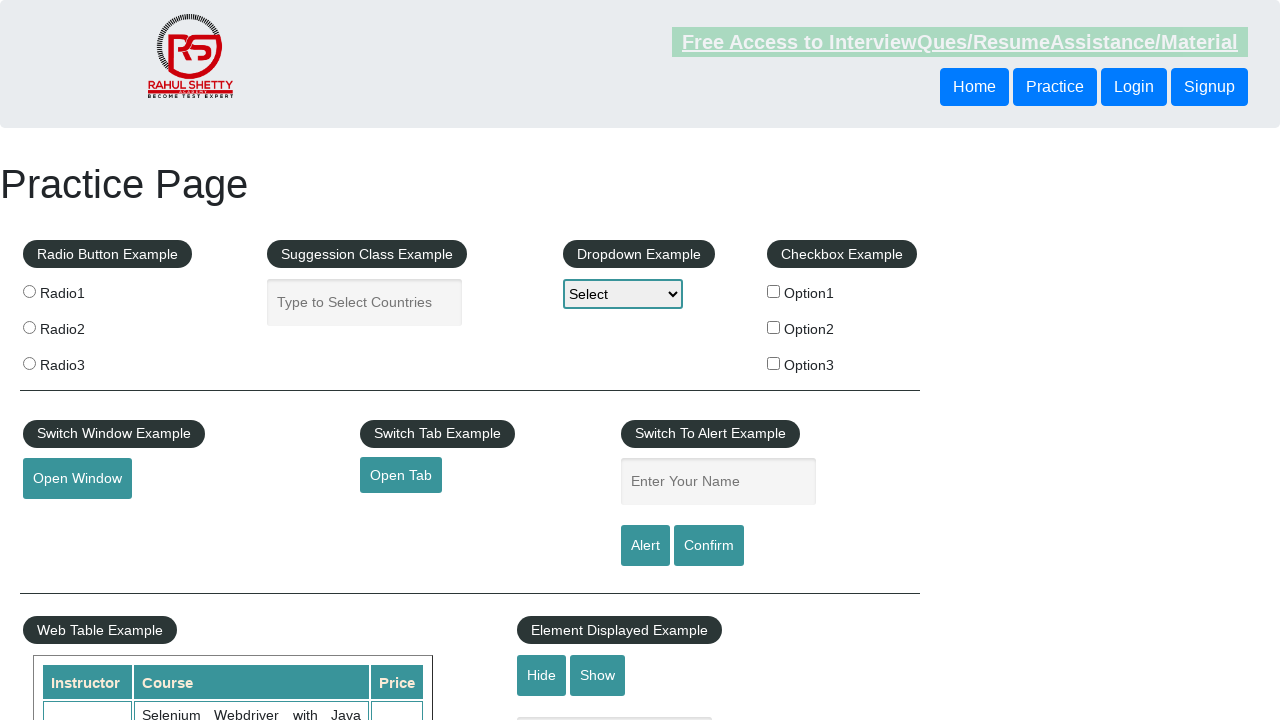

Located all checkbox elements on the form
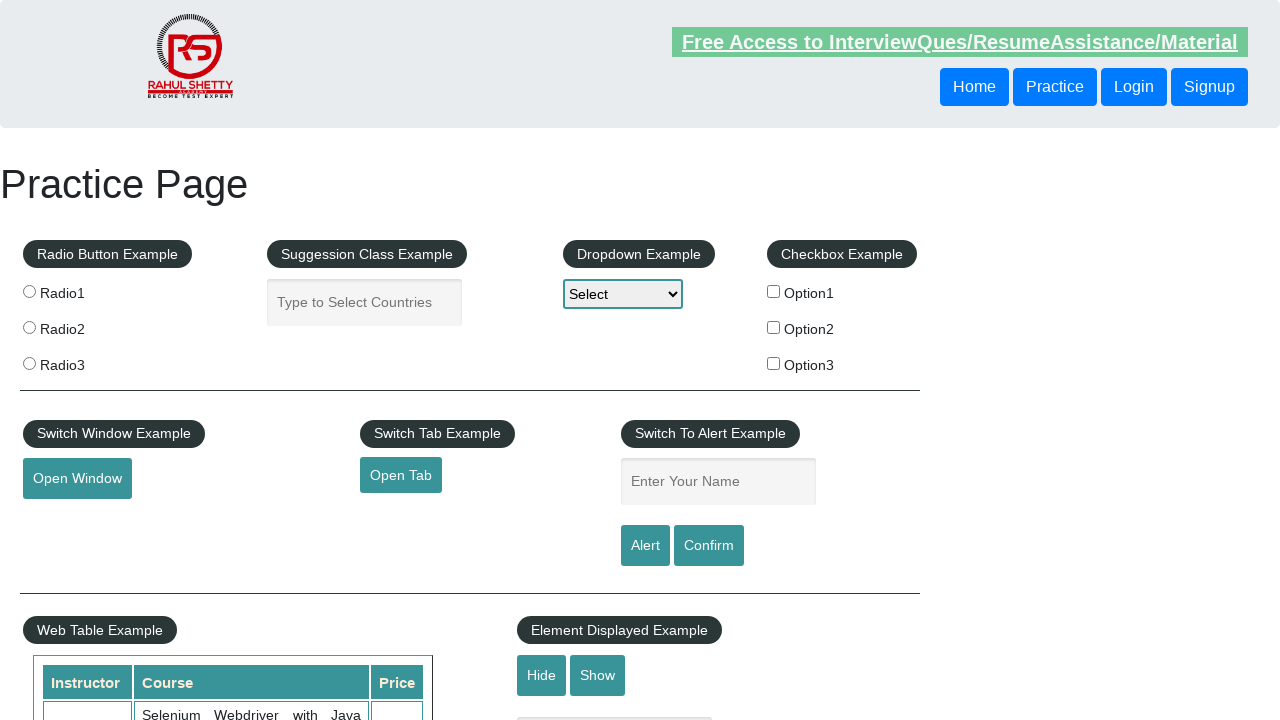

Selected checkbox with value 'option2' at (774, 327) on xpath=//input[@type='checkbox'] >> nth=1
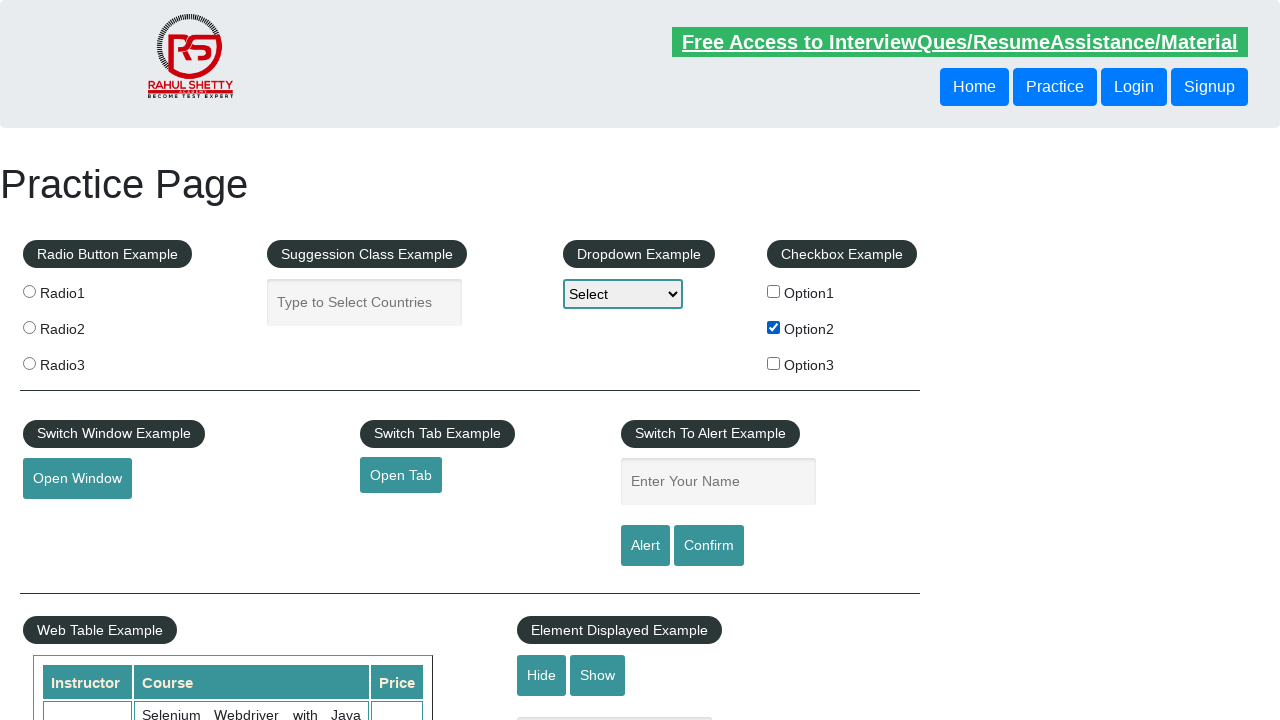

Located all radio button elements on the form
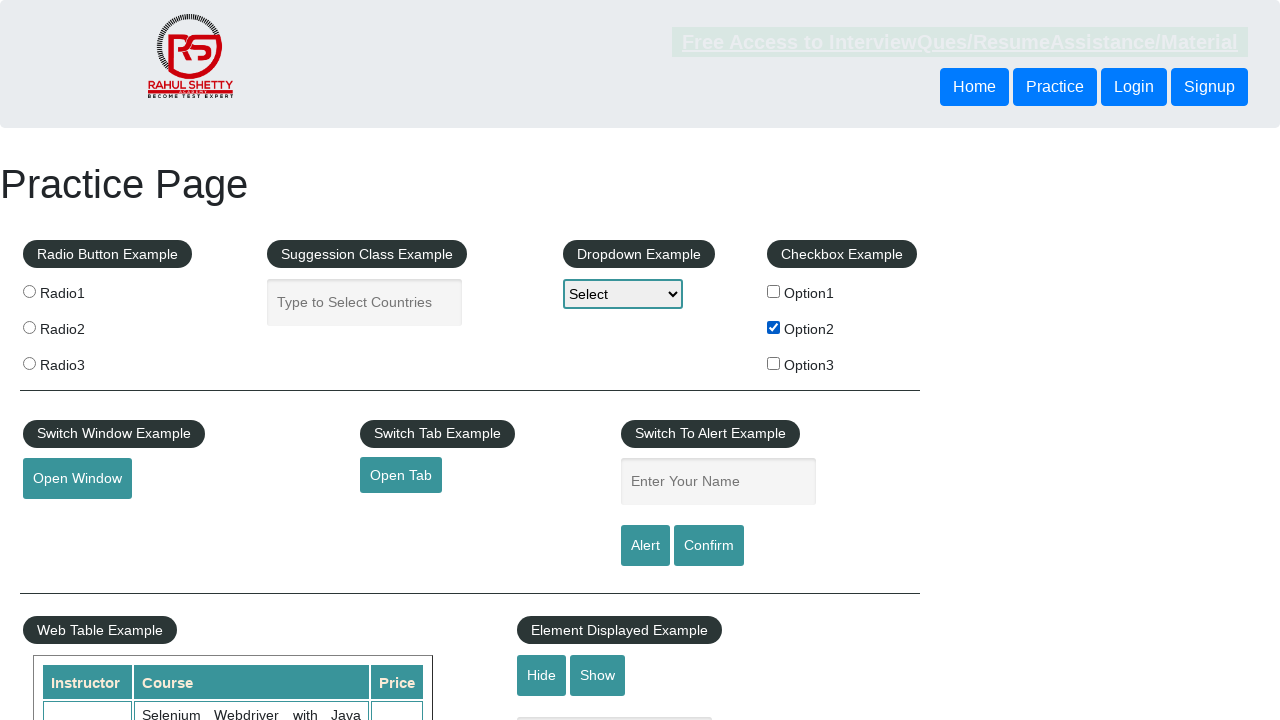

Selected radio button with value 'radio2' at (29, 327) on xpath=//input[@type='radio'] >> nth=1
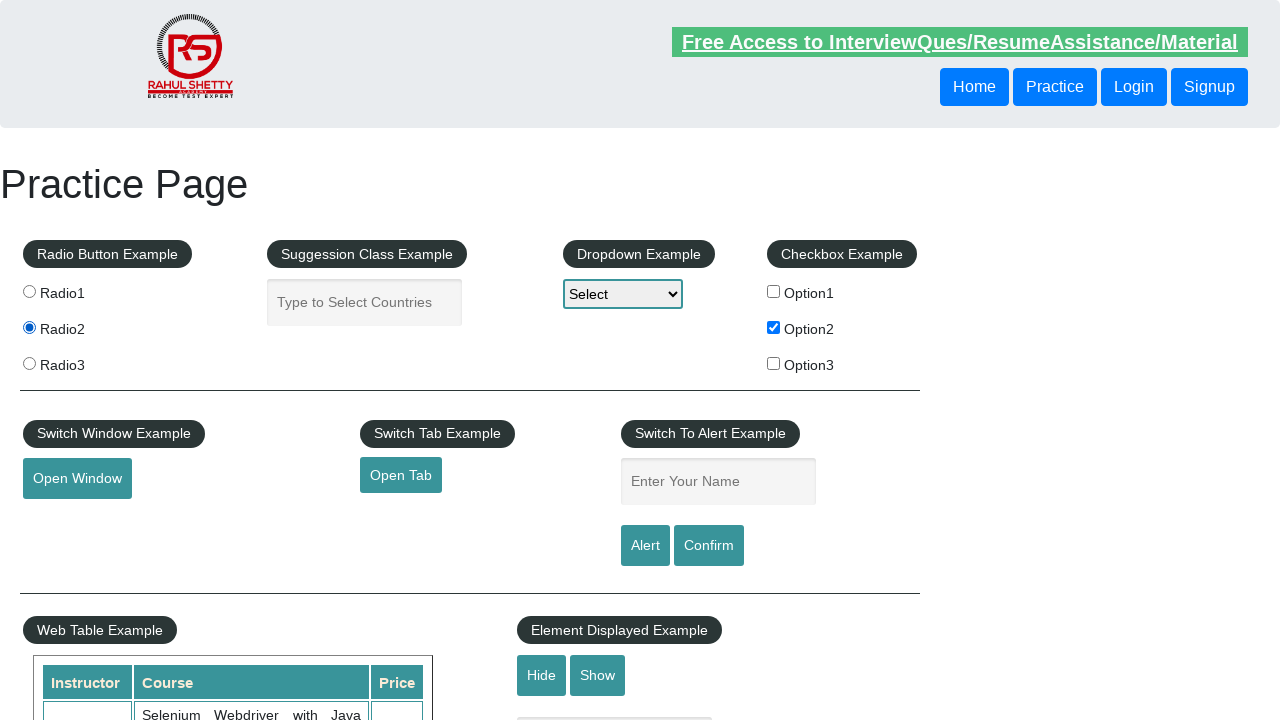

Clicked hide button to toggle element visibility at (542, 675) on #hide-textbox
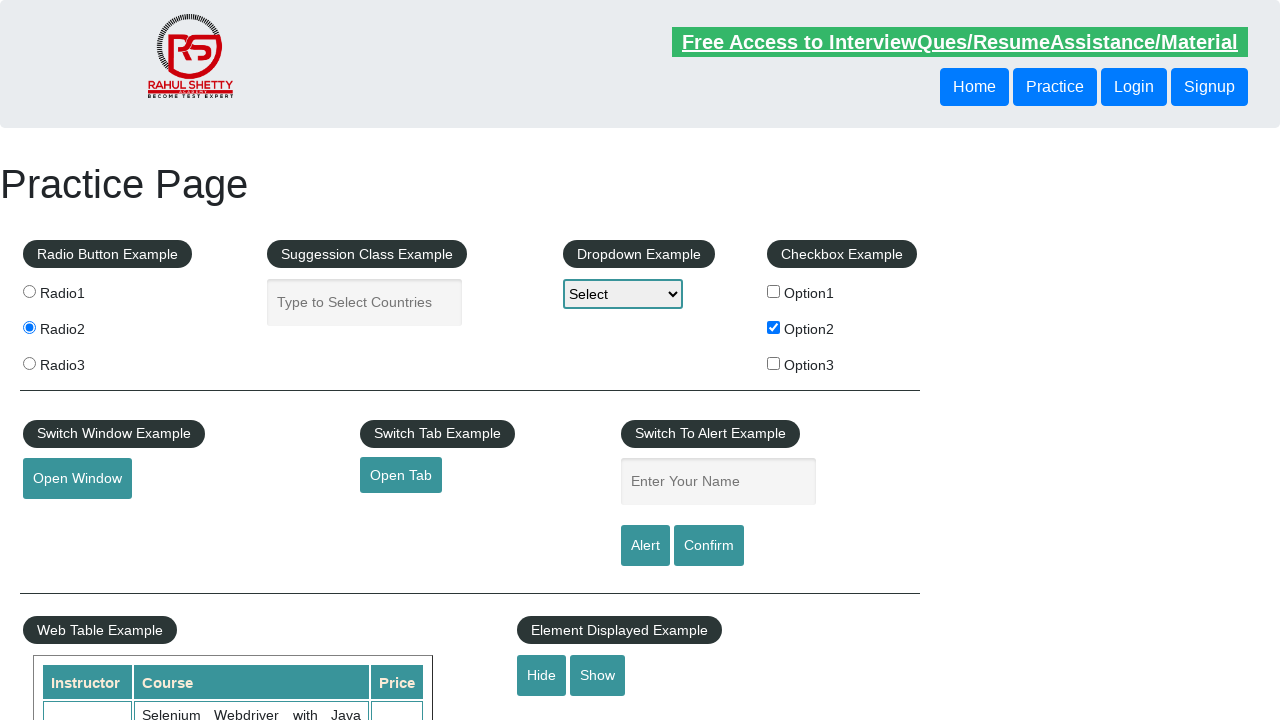

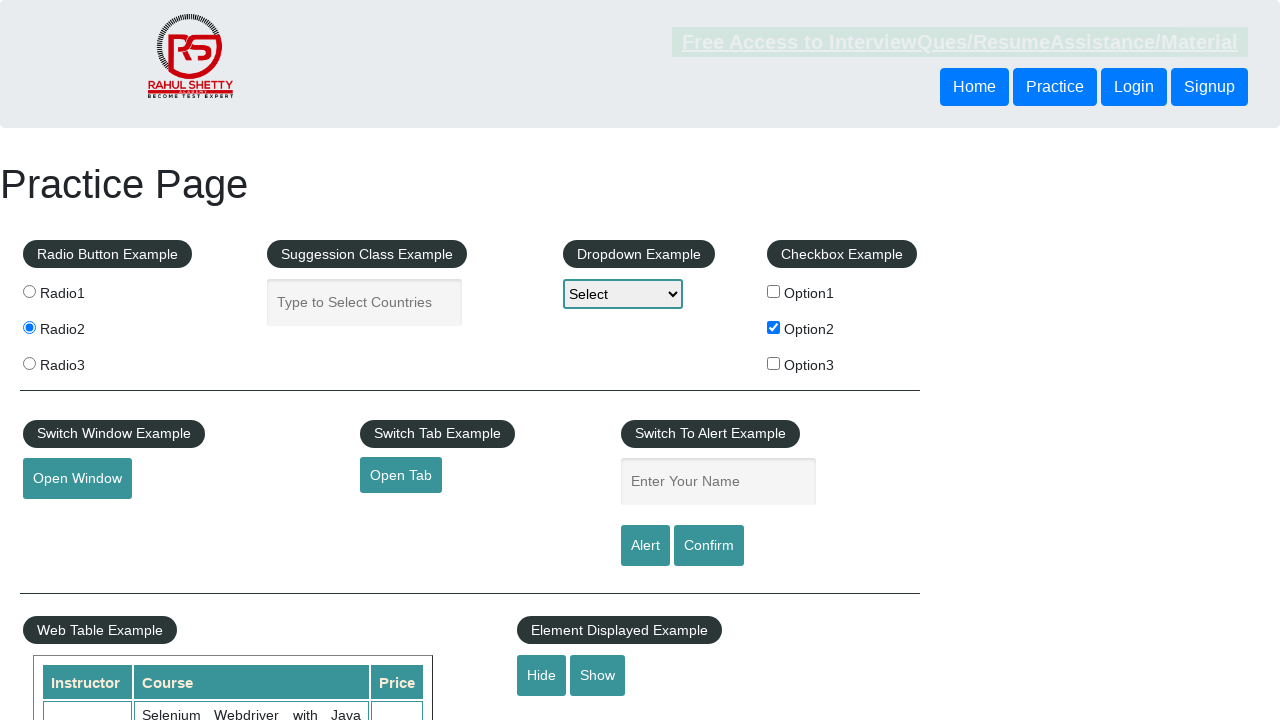